Tests browser window/tab handling by opening a new tab and switching between parent and child windows

Starting URL: https://www.tutorialspoint.com/selenium/practice/browser-windows.php

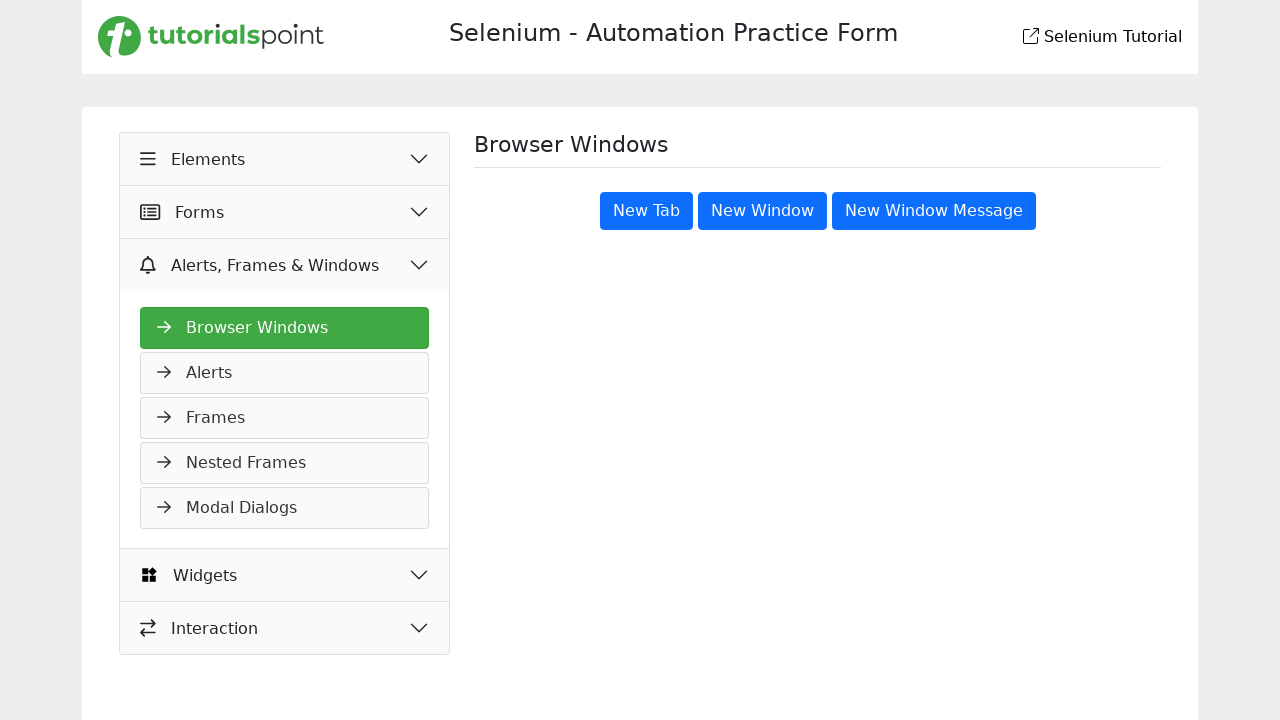

Clicked 'New Tab' button to open a new browser tab at (646, 211) on button[title='New Tab']
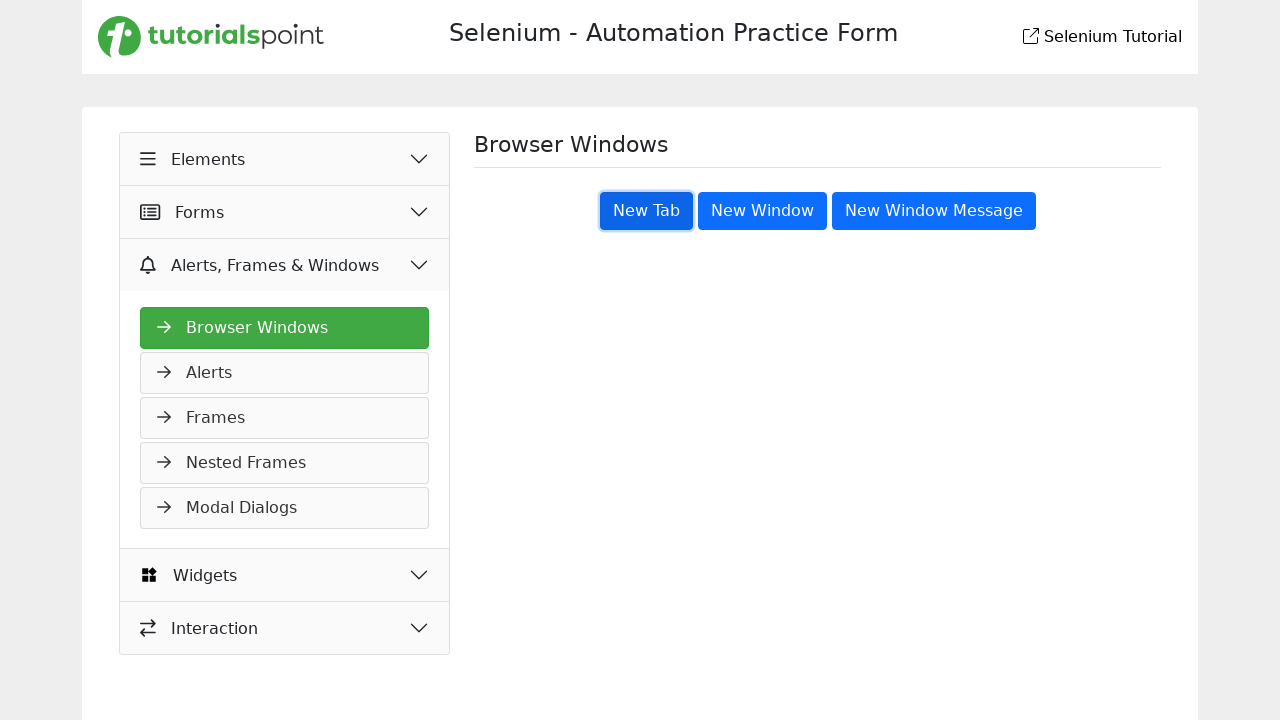

Retrieved all open pages/tabs from the browser context
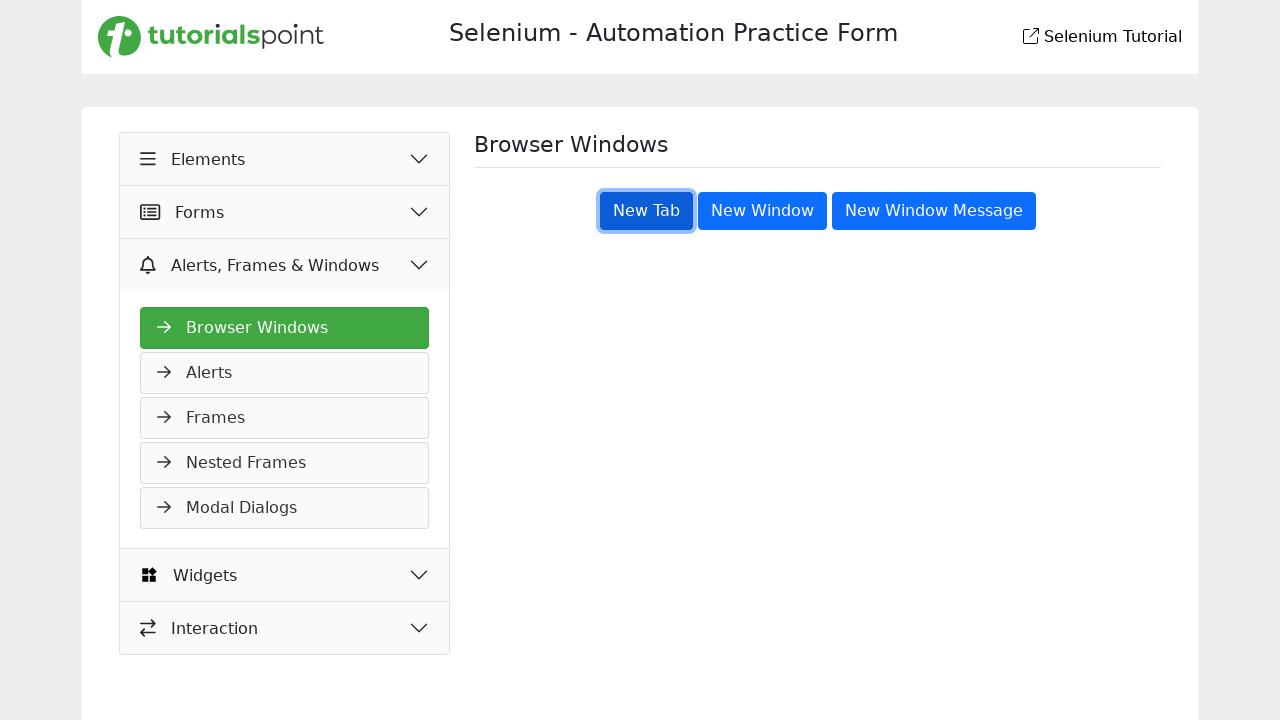

Switched to the newly opened tab
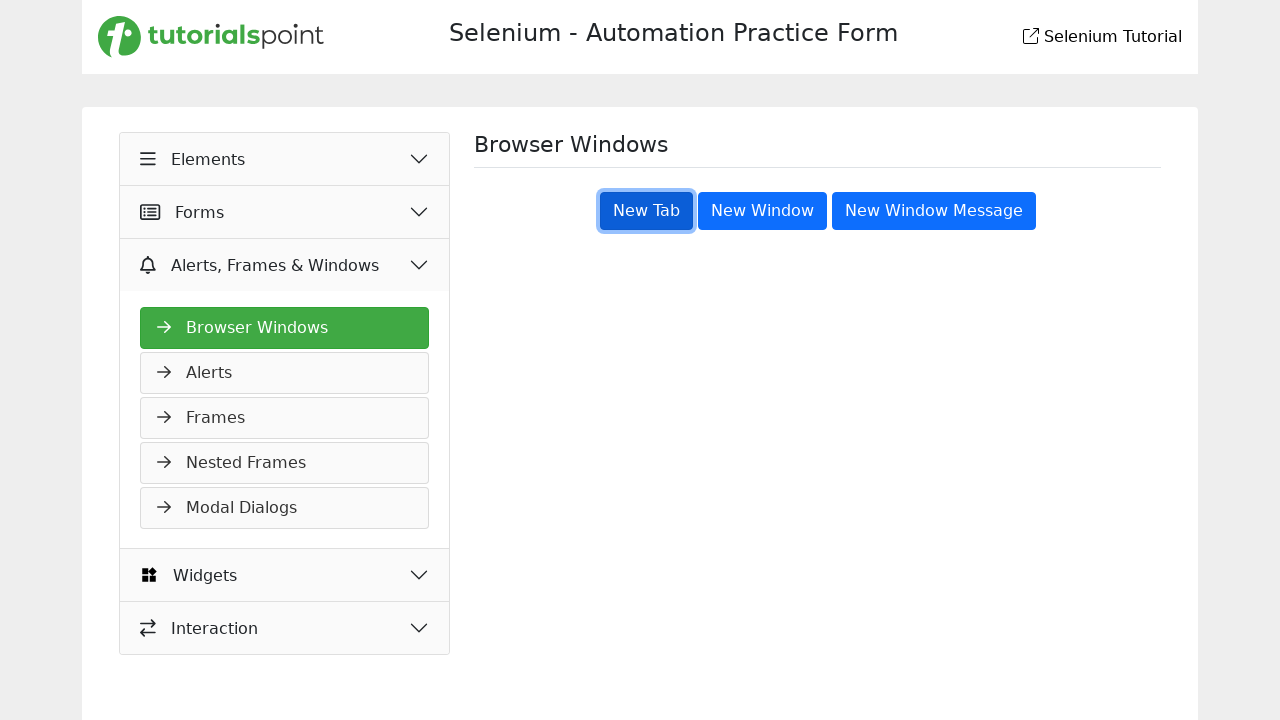

Waited for login form to load in the new tab
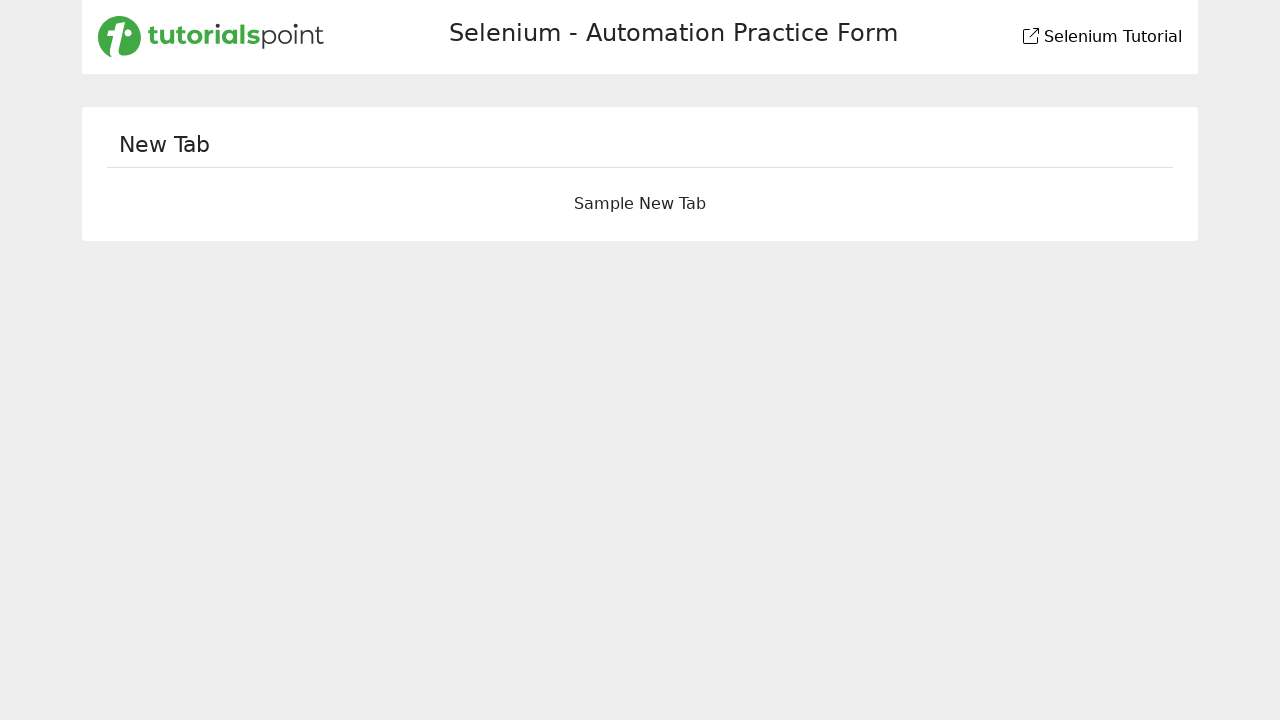

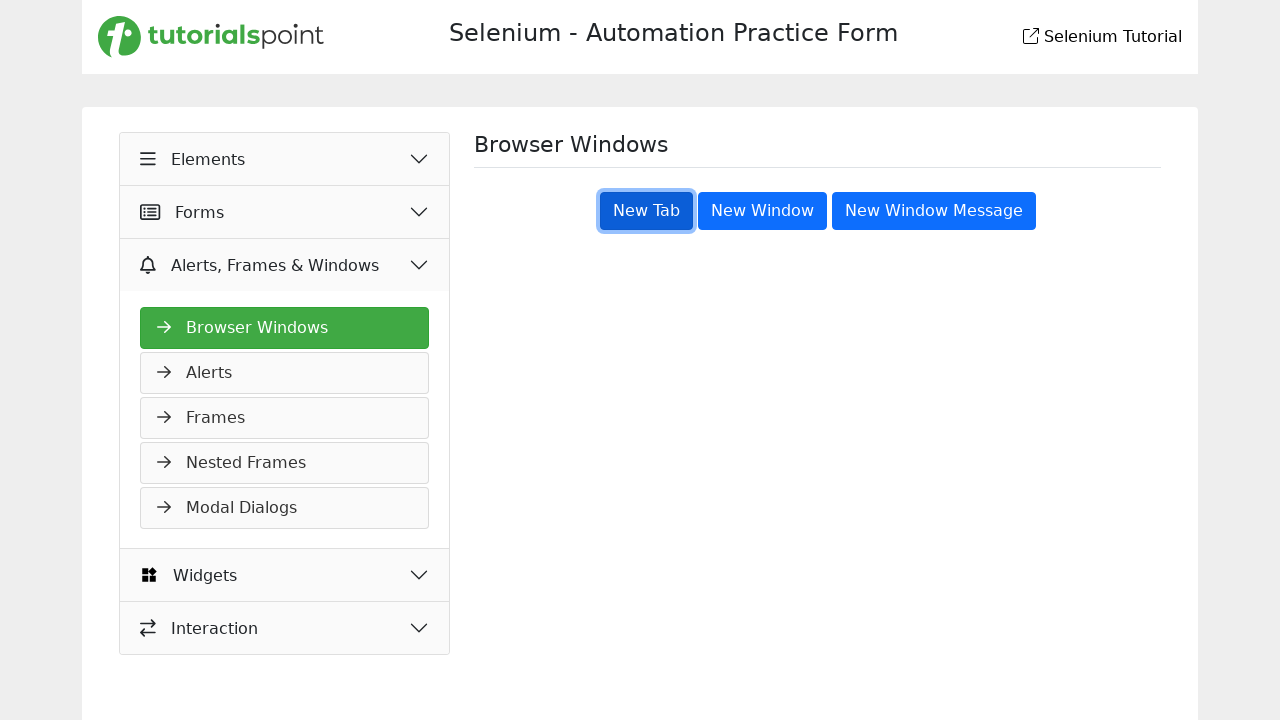